Tests navigation on a webpage by clicking on a link labeled "Comparison Table." and then navigating back to the original page.

Starting URL: http://www.deadlinkcity.com/

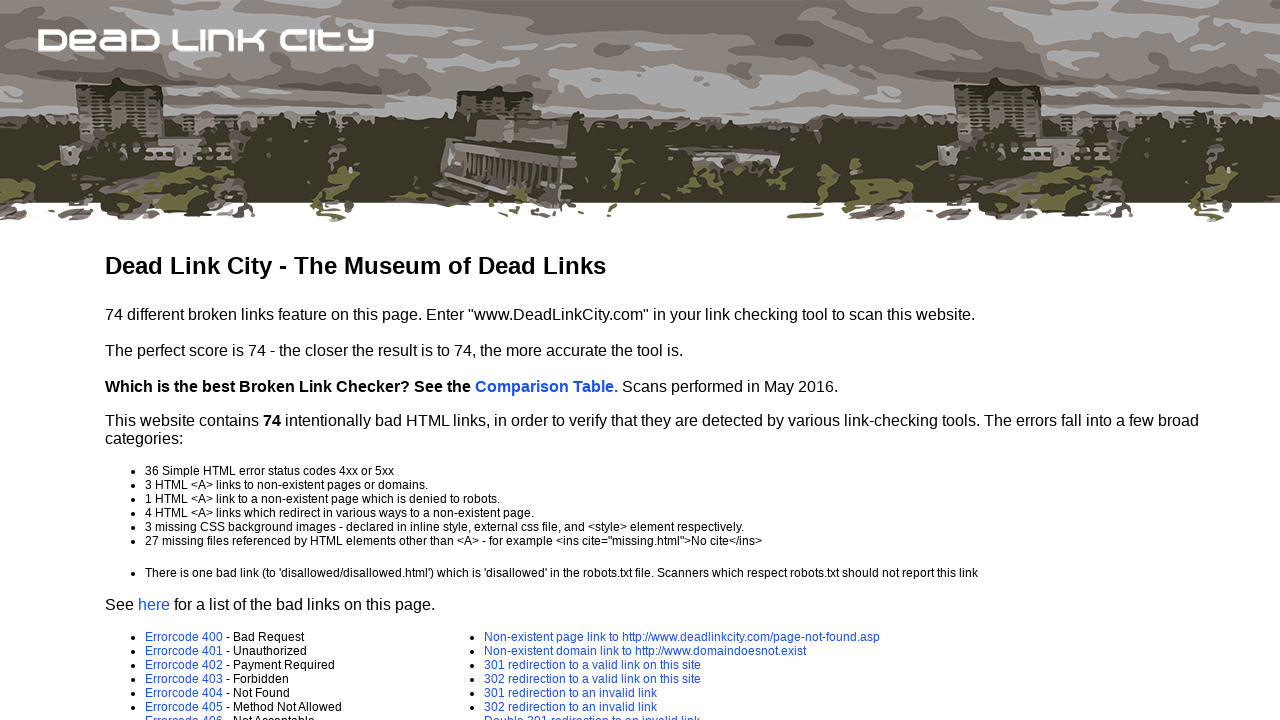

Clicked on 'Comparison Table.' link at (546, 386) on a:text('Comparison Table.')
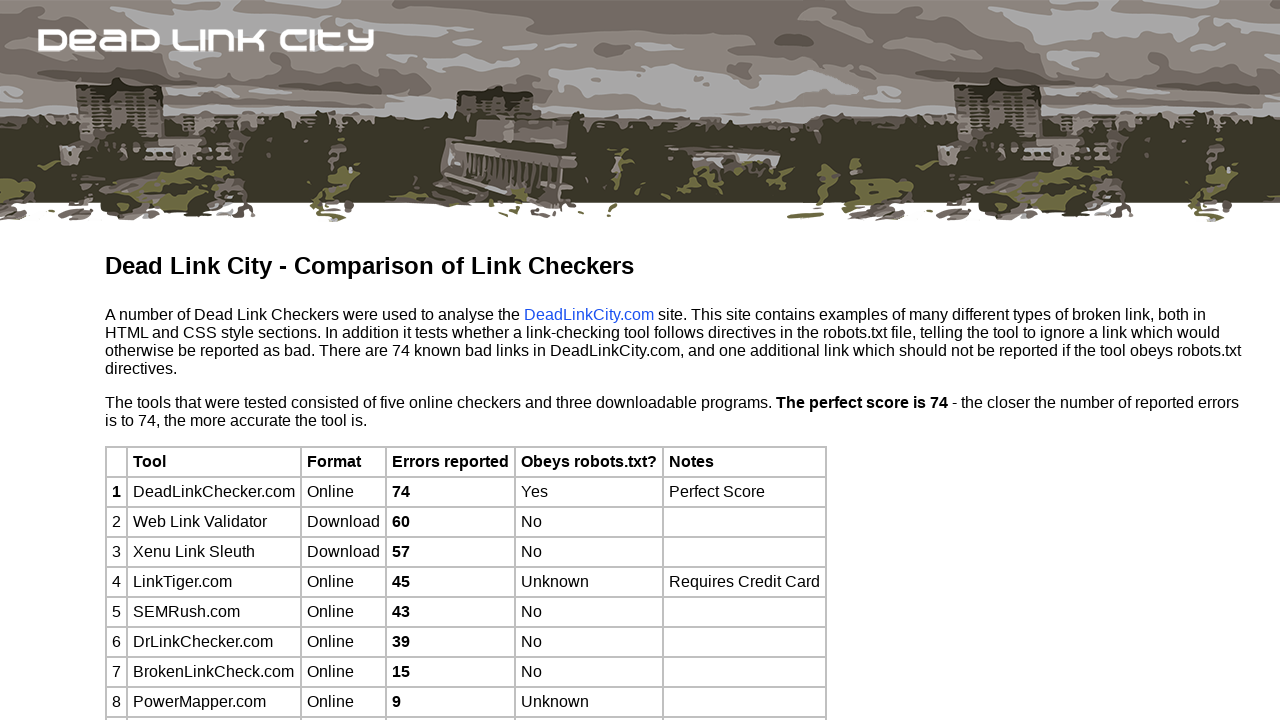

Comparison Table page loaded
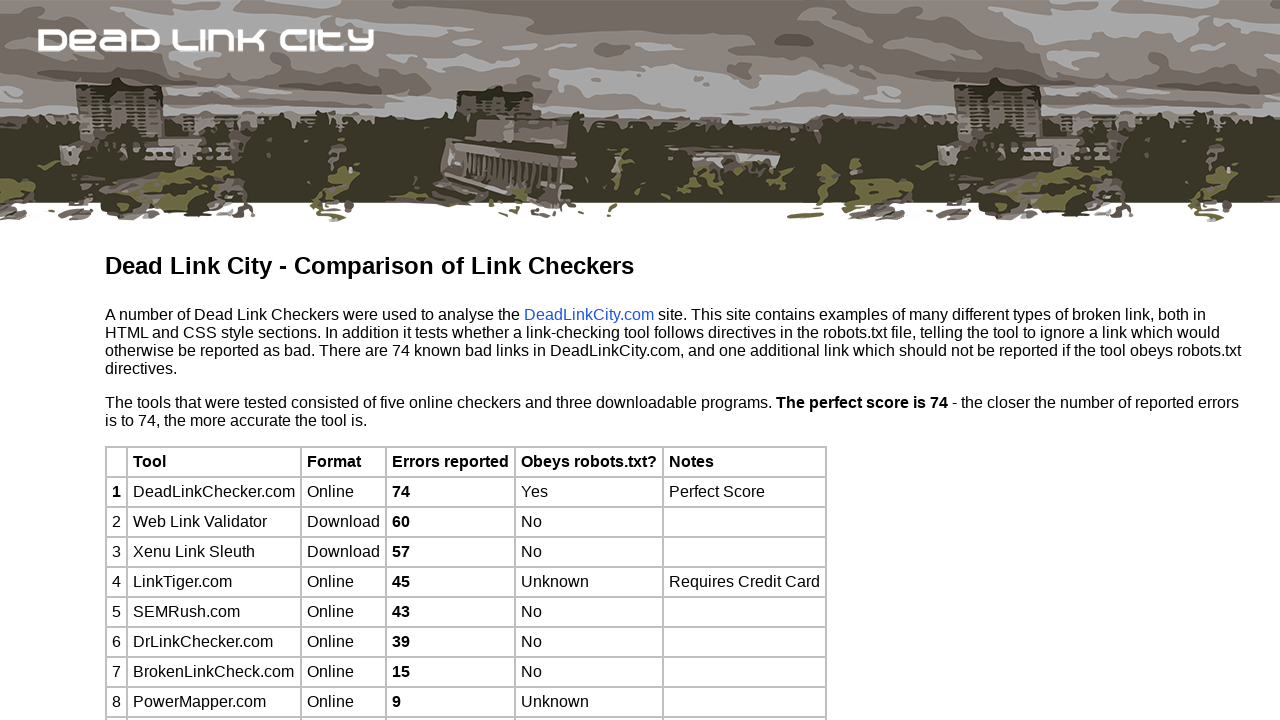

Navigated back to original page
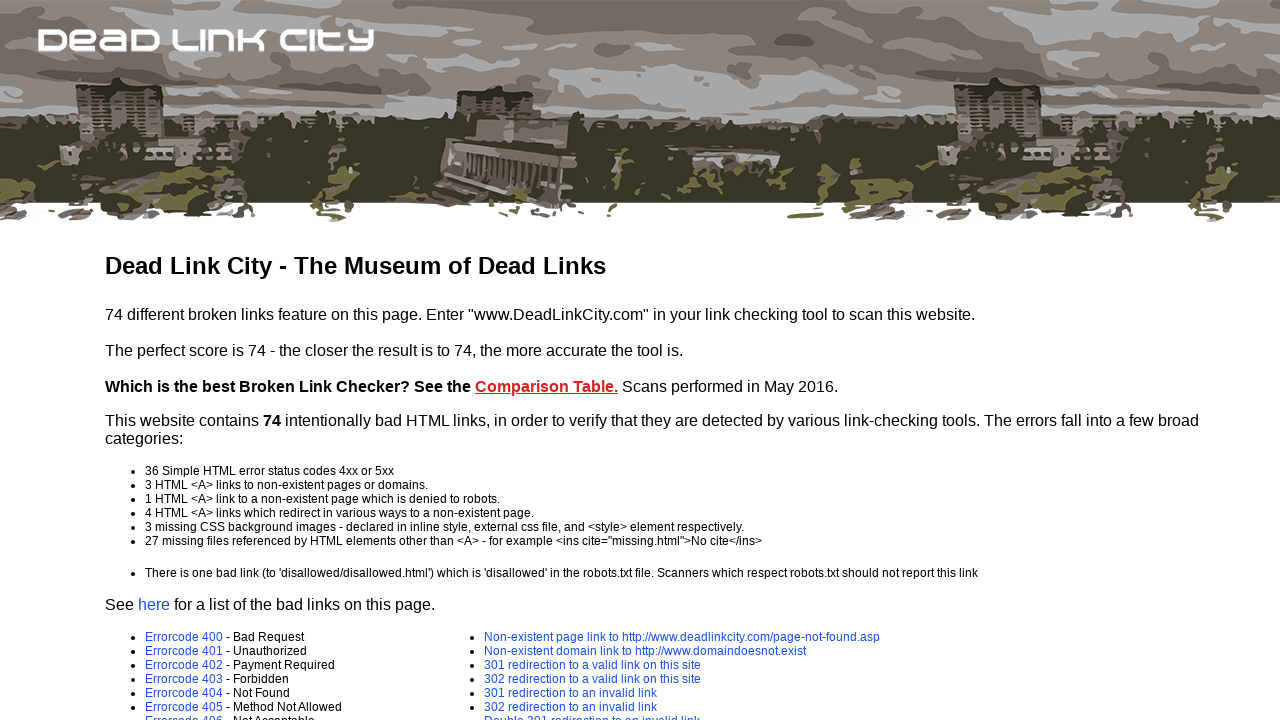

Original page loaded
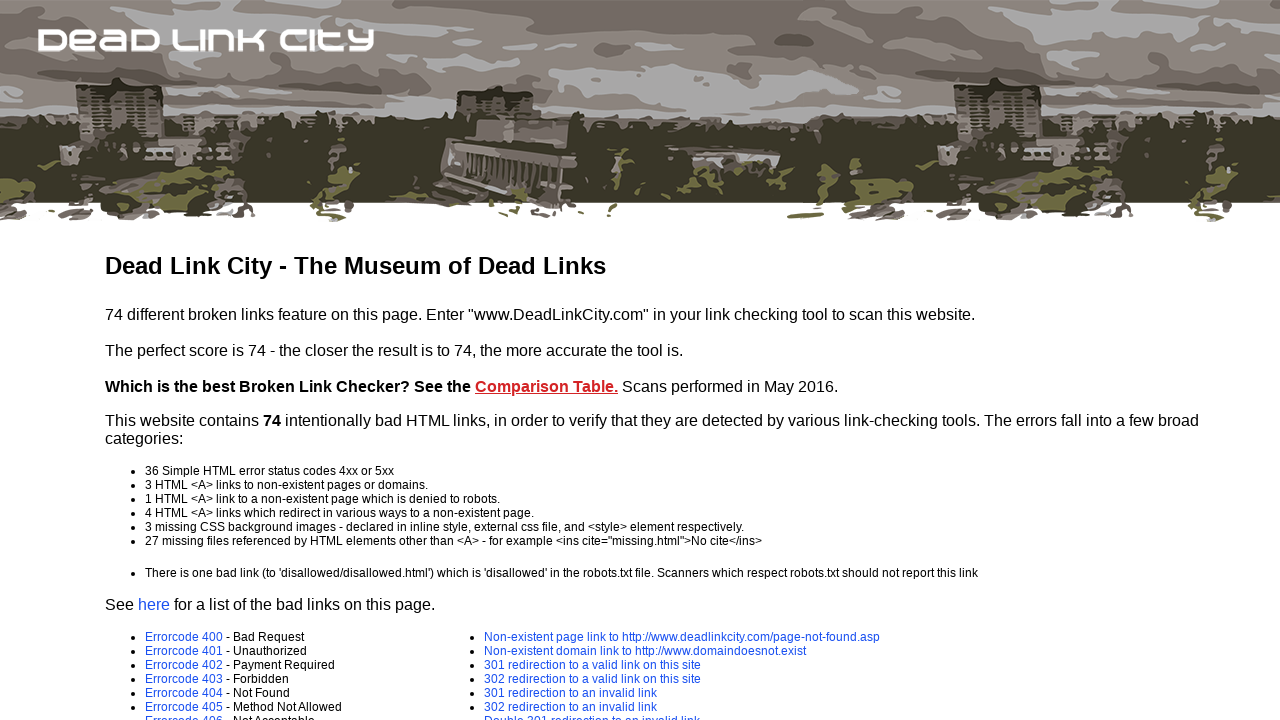

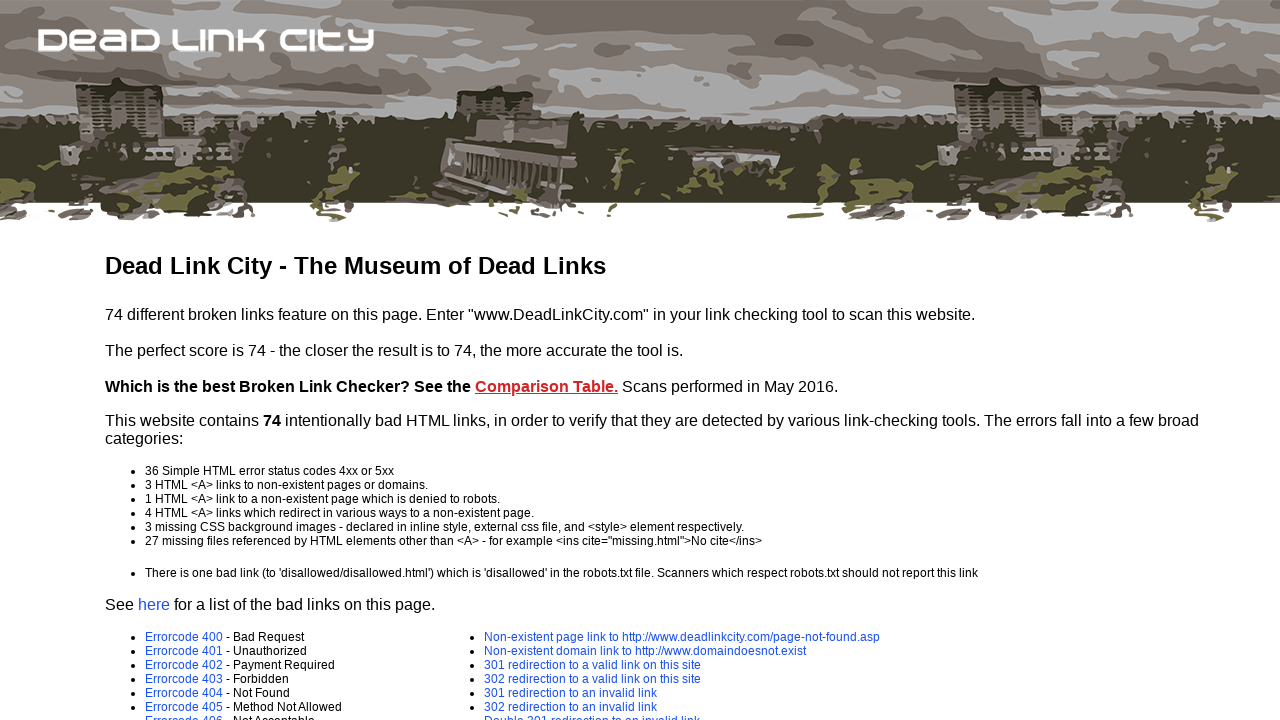